Tests a registration form by filling all required input fields with sample data, submitting the form, and verifying the success message is displayed.

Starting URL: http://suninjuly.github.io/registration1.html

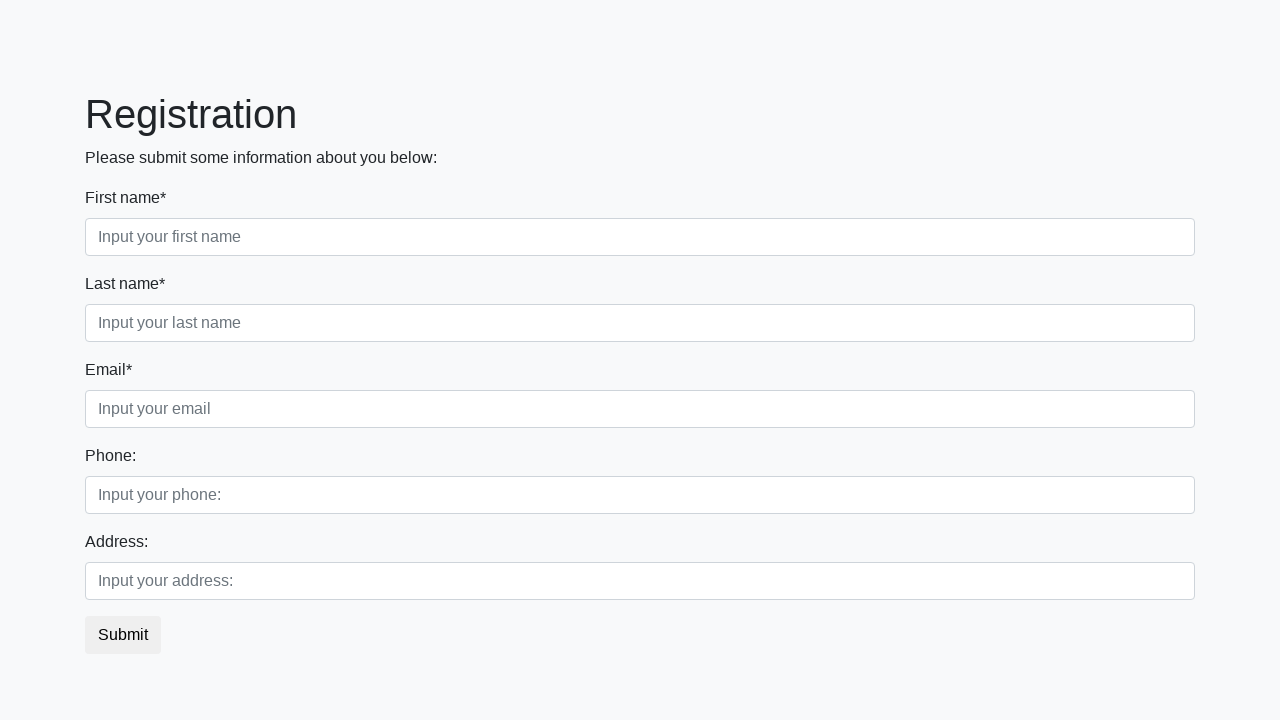

Located all required input fields on registration form
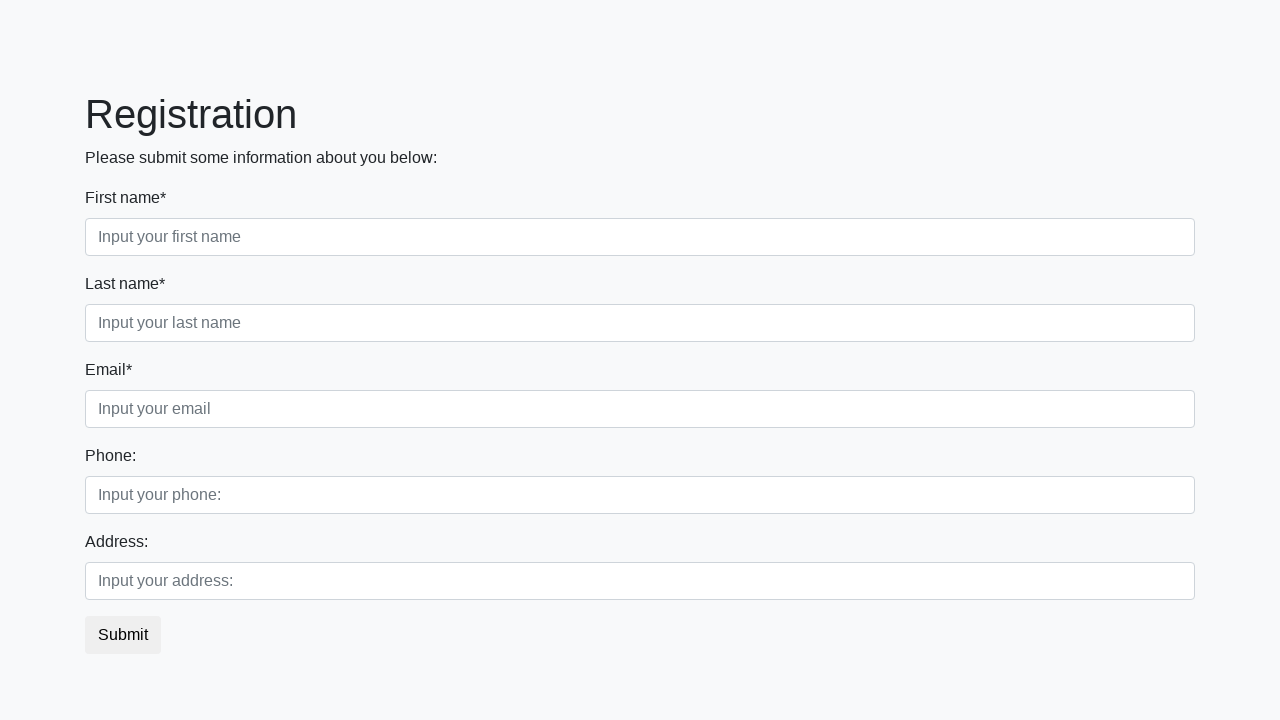

Filled required input field 1 with 'Ivan' on input:required >> nth=0
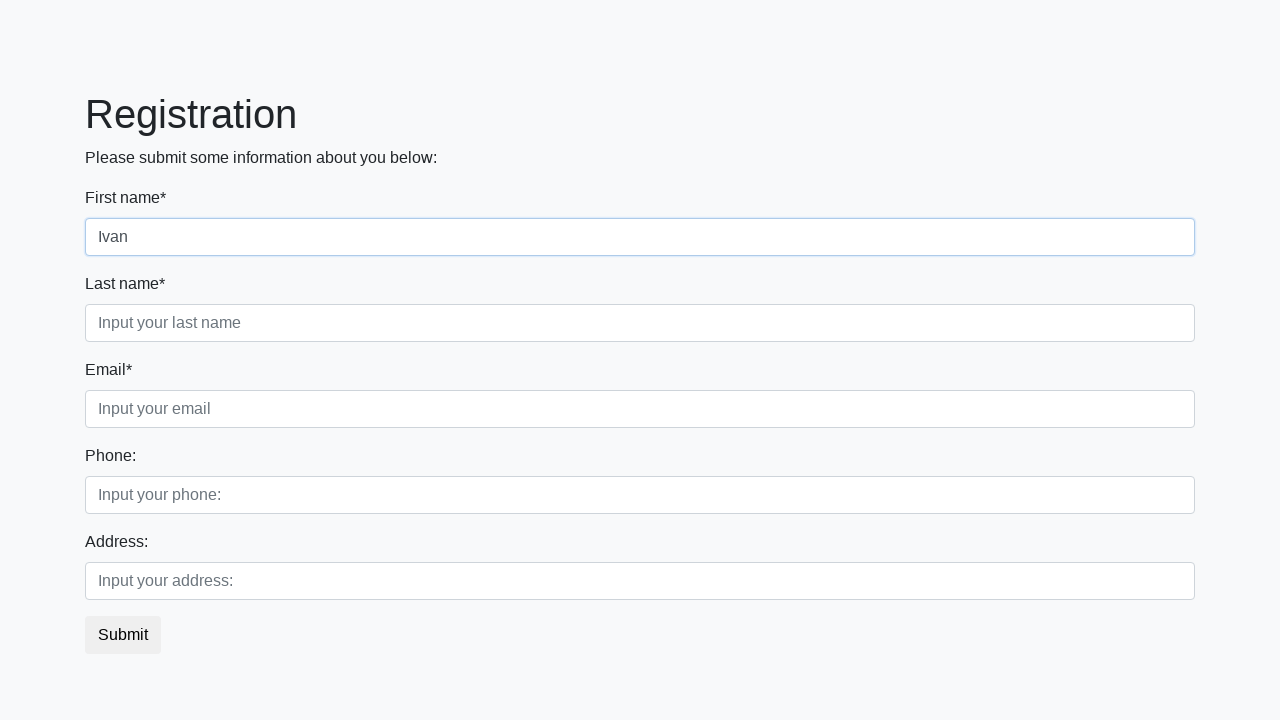

Filled required input field 2 with 'Ivan' on input:required >> nth=1
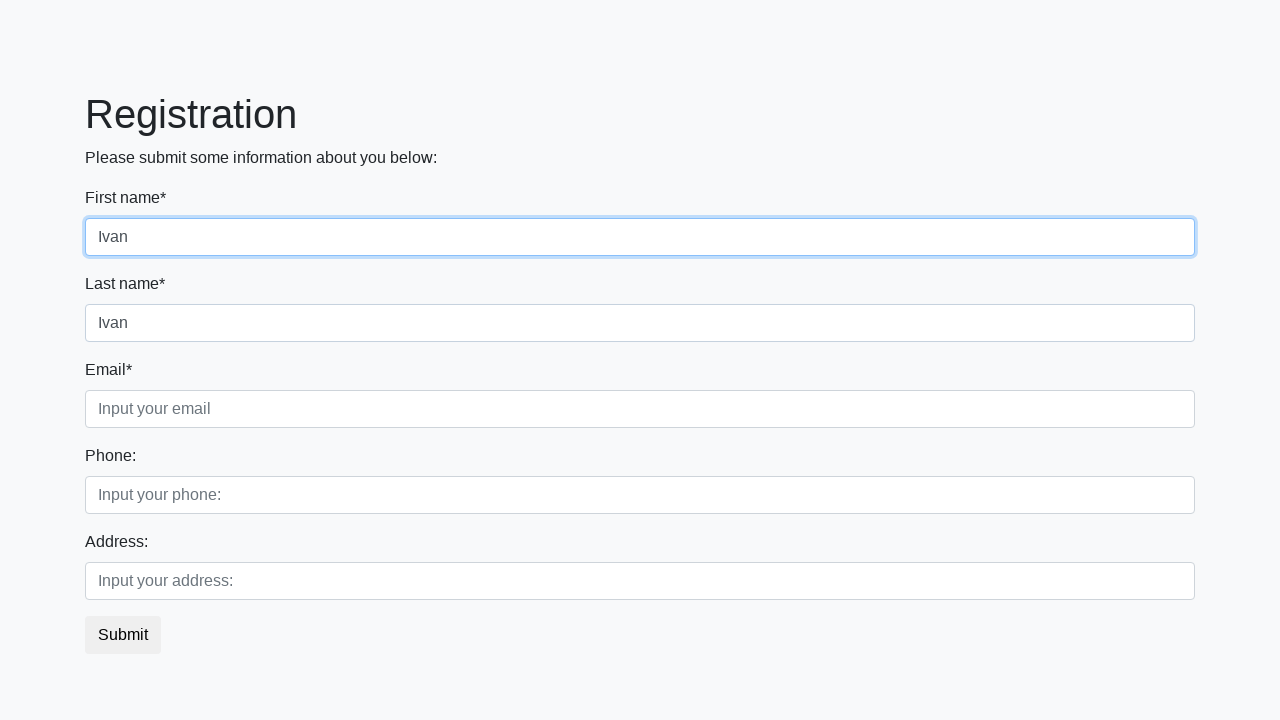

Filled required input field 3 with 'Ivan' on input:required >> nth=2
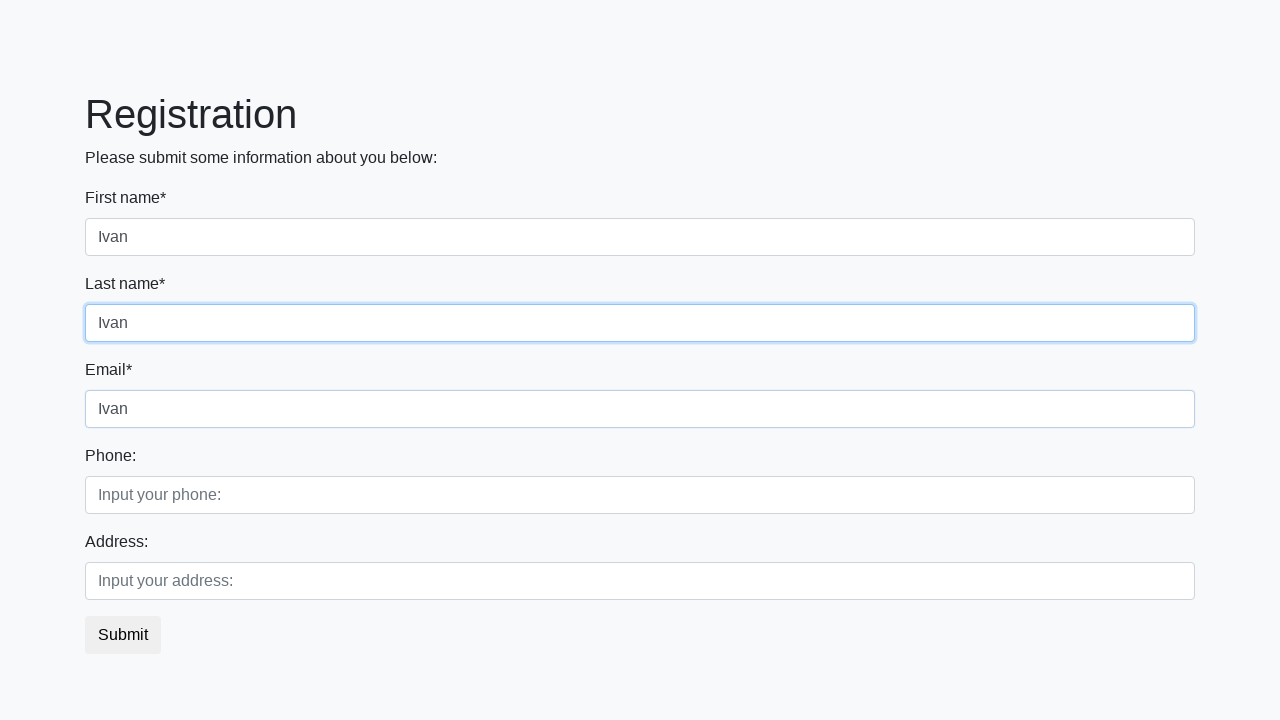

Clicked submit button to register at (123, 635) on button.btn
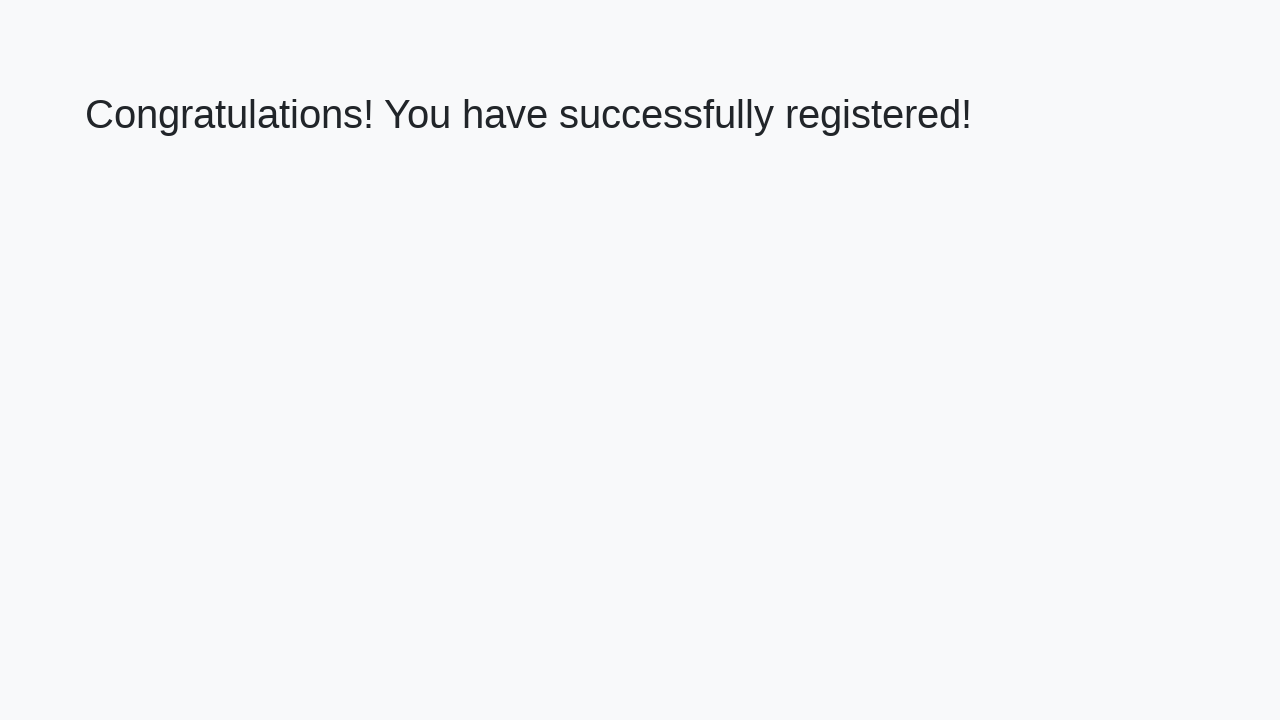

Success message heading loaded after form submission
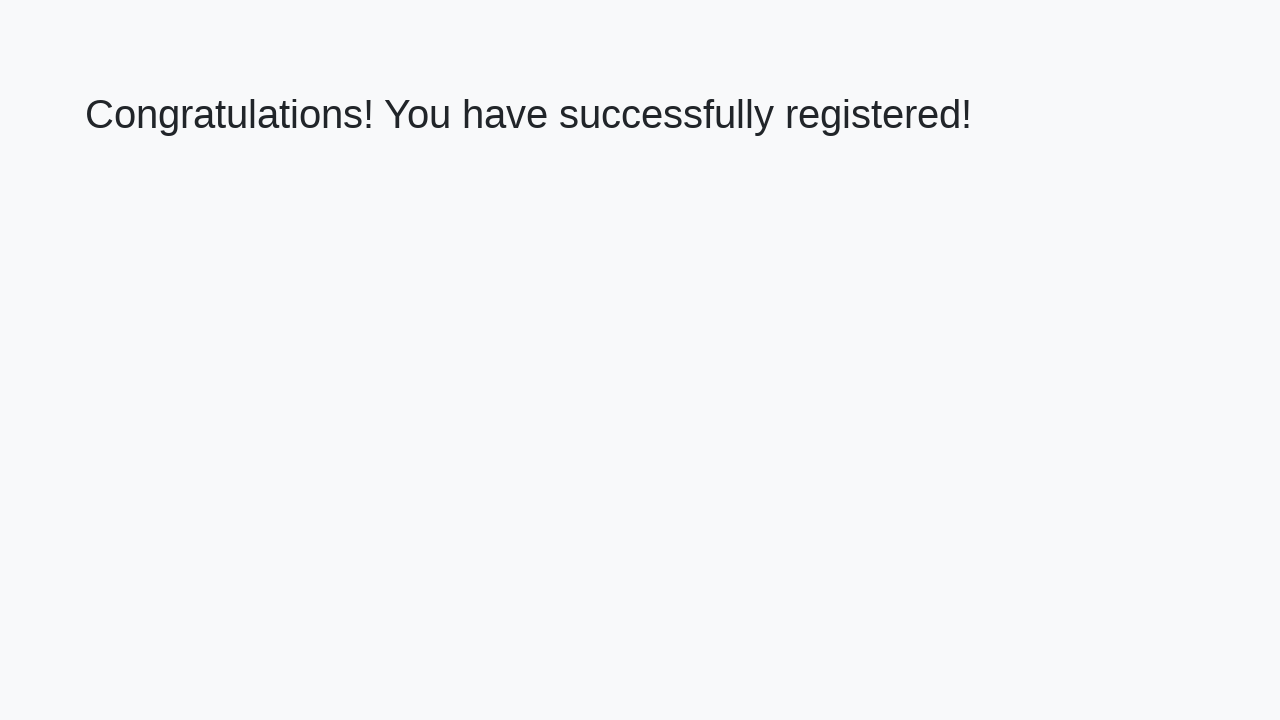

Retrieved success message text from heading
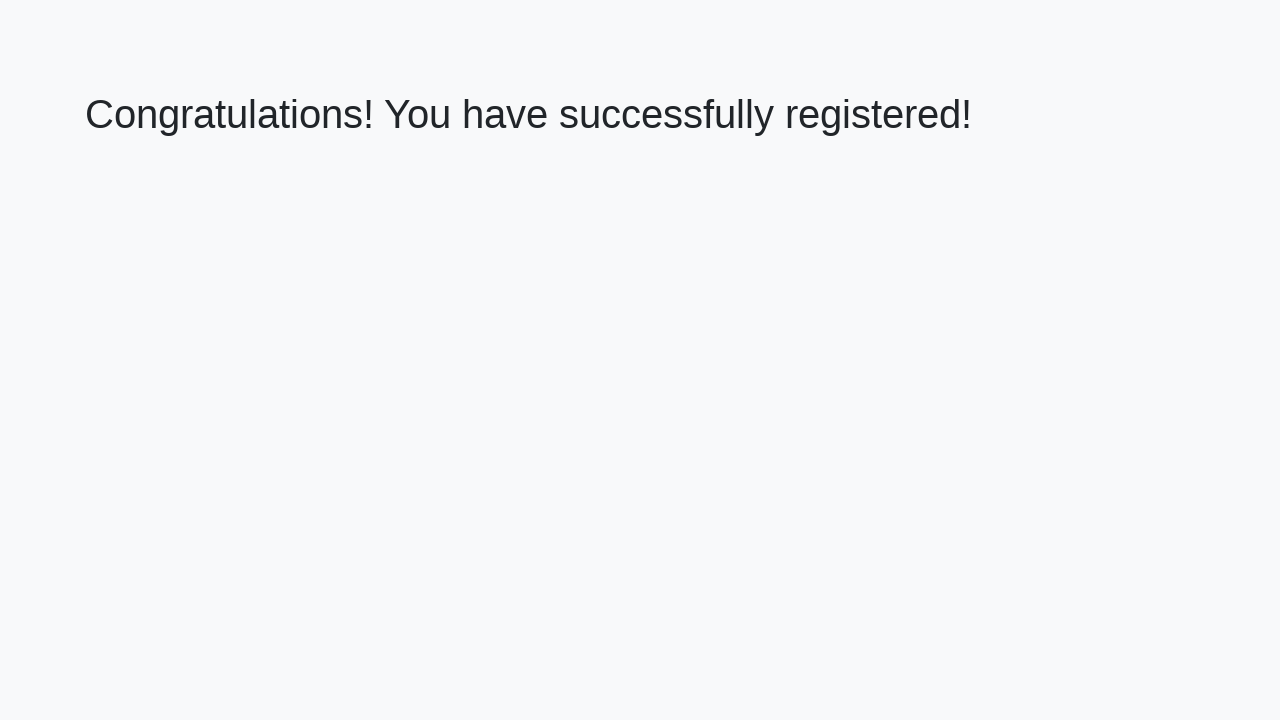

Verified success message matches expected text: 'Congratulations! You have successfully registered!'
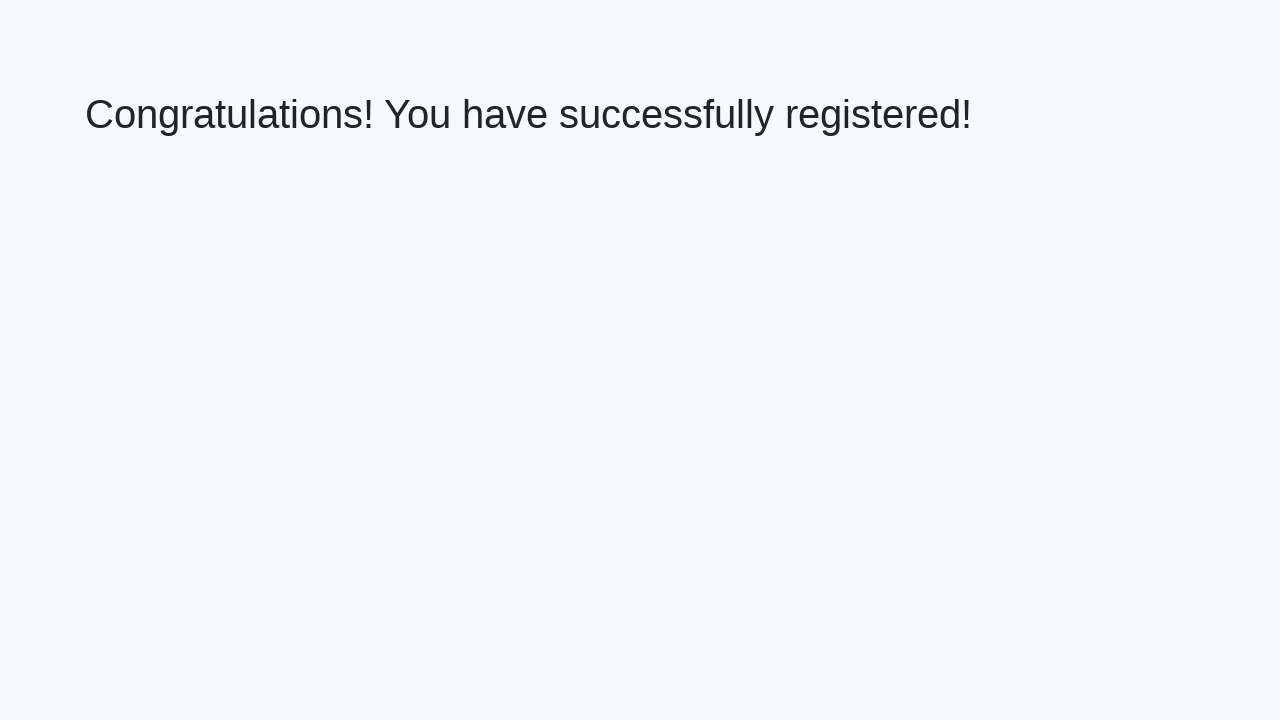

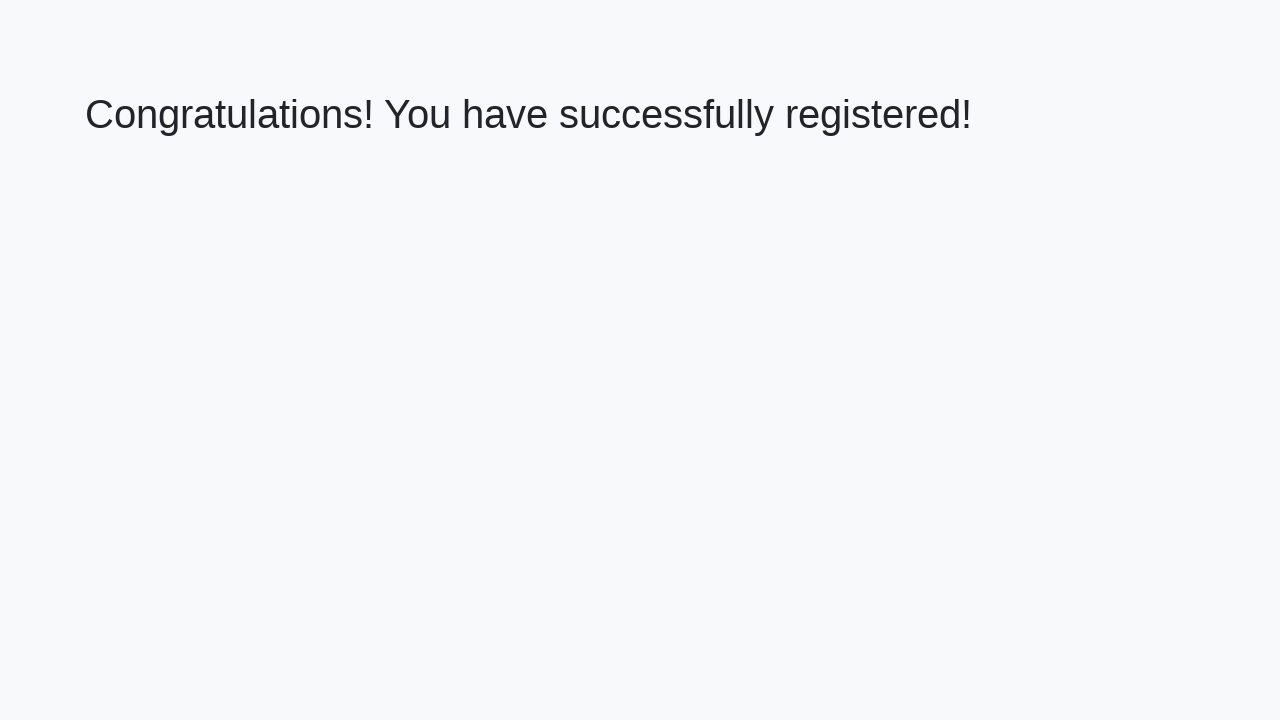